Tests keyboard key press functionality by sending SPACE and LEFT arrow keys to a page element and verifying the displayed result text matches the expected key pressed.

Starting URL: http://the-internet.herokuapp.com/key_presses

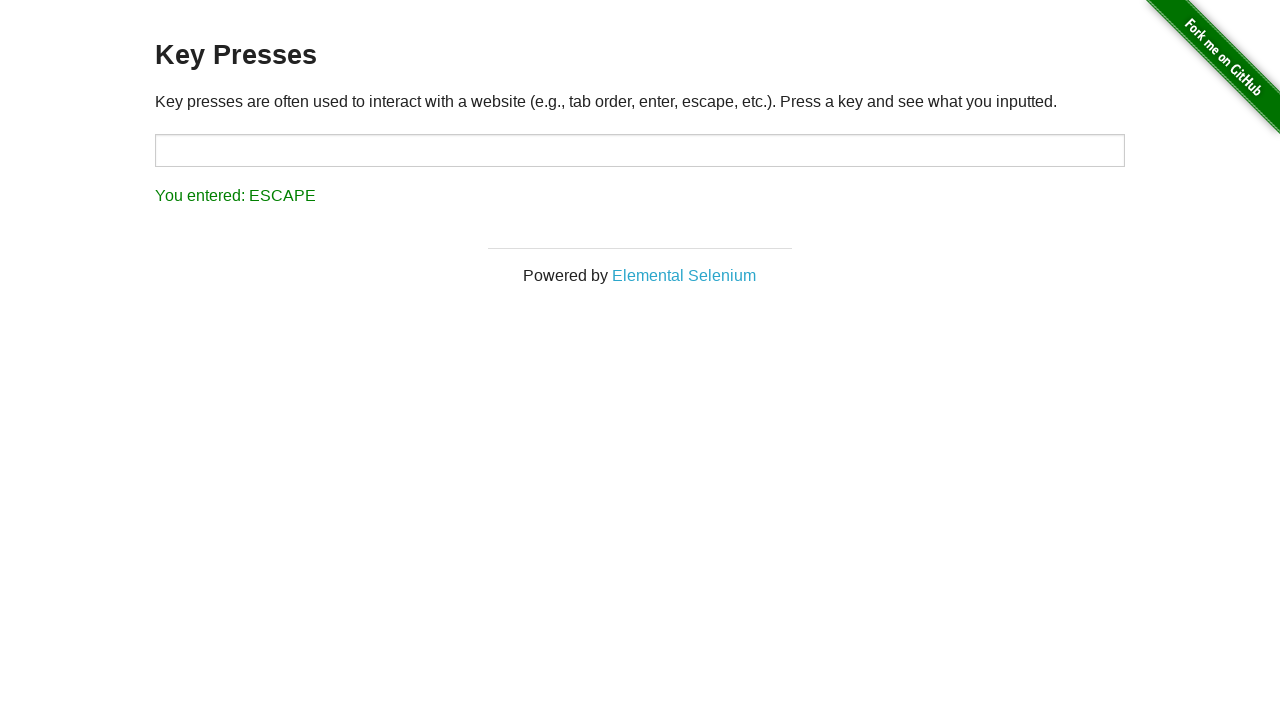

Pressed SPACE key on target element on #target
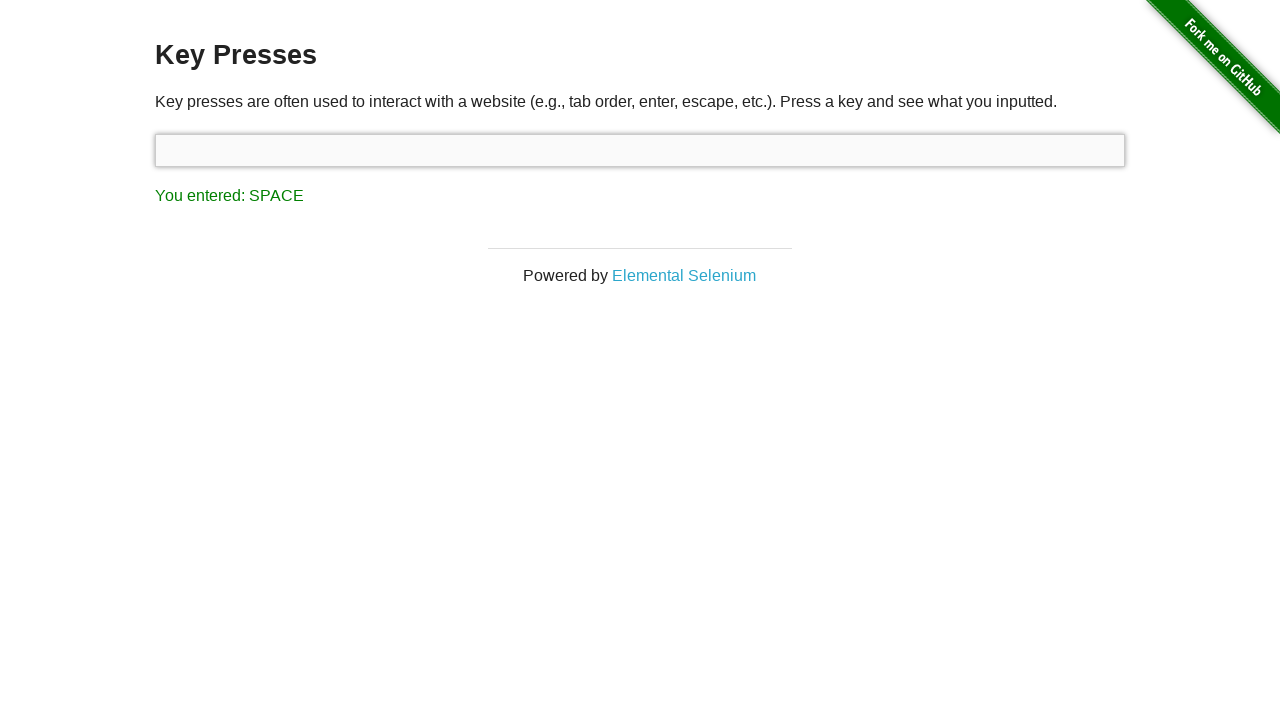

Retrieved result text content
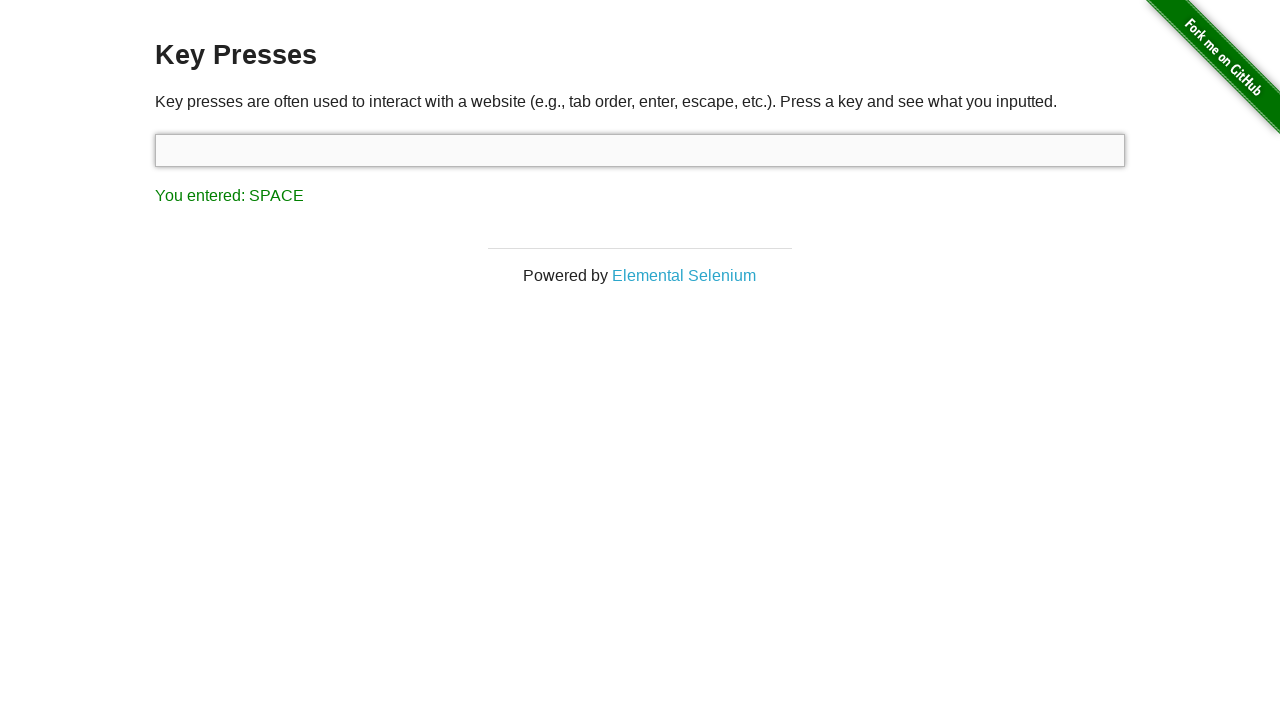

Verified result text matches 'You entered: SPACE'
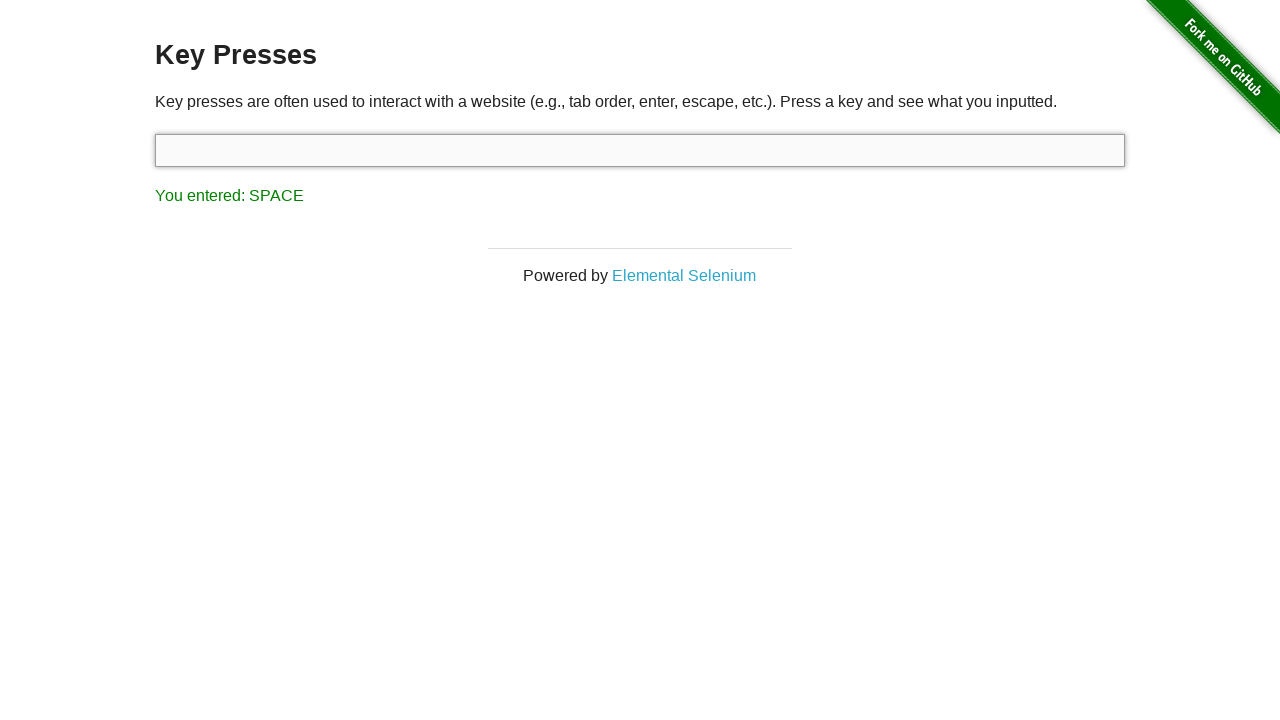

Pressed LEFT arrow key on focused element
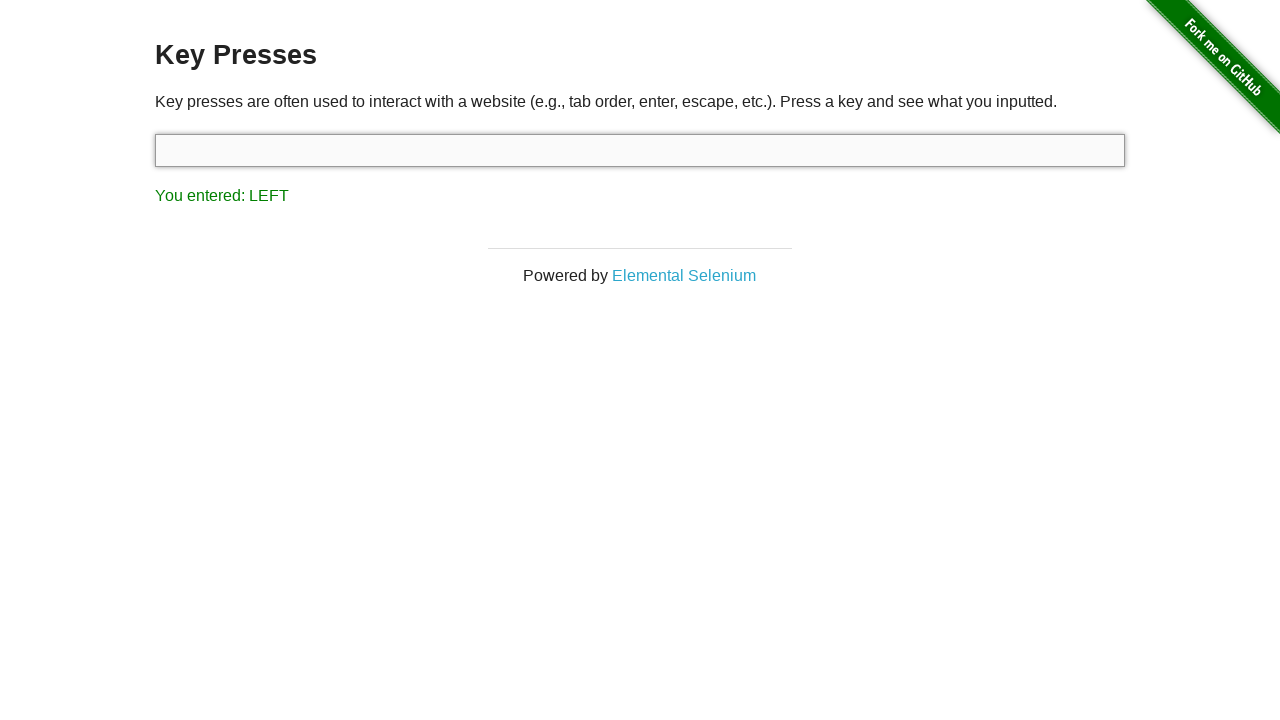

Retrieved result text content
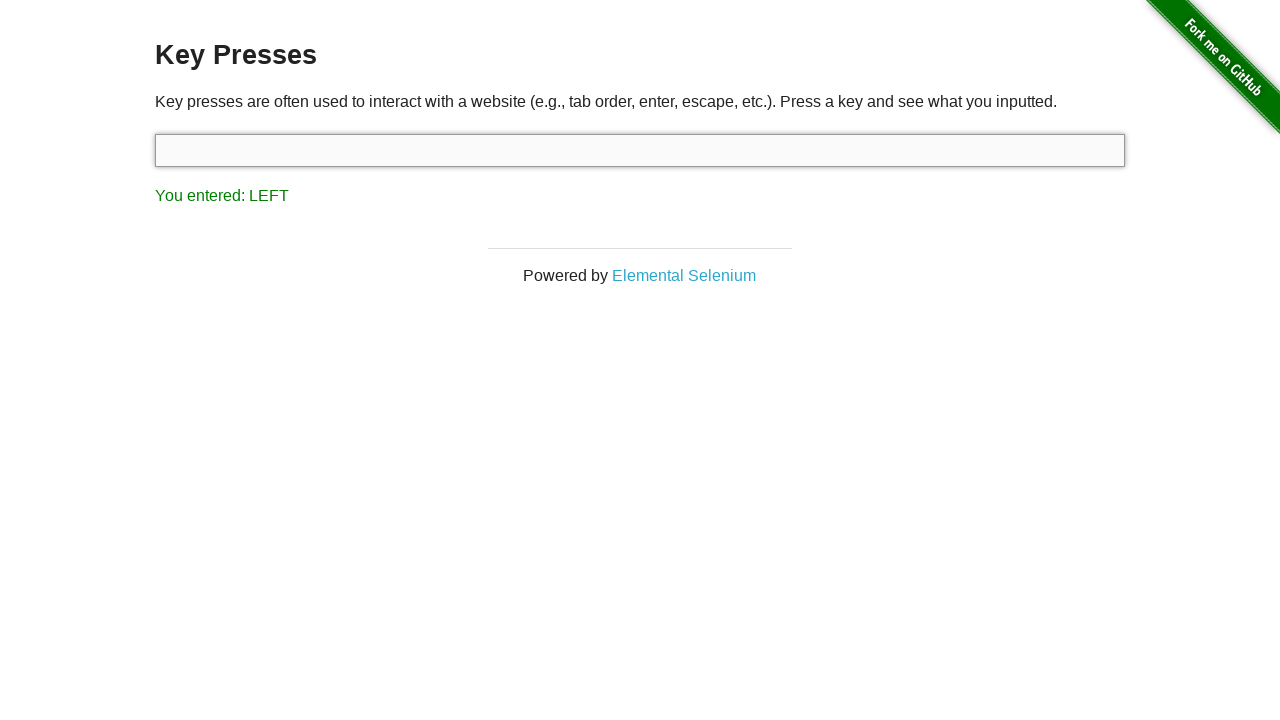

Verified result text matches 'You entered: LEFT'
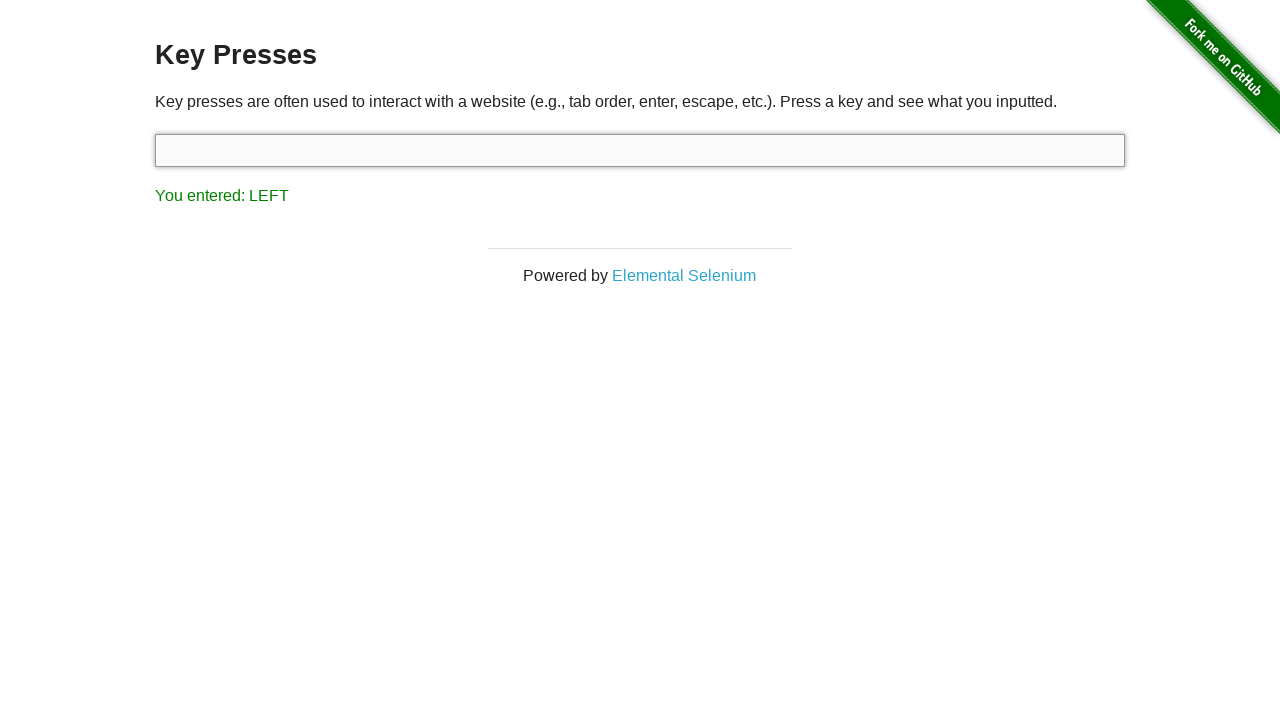

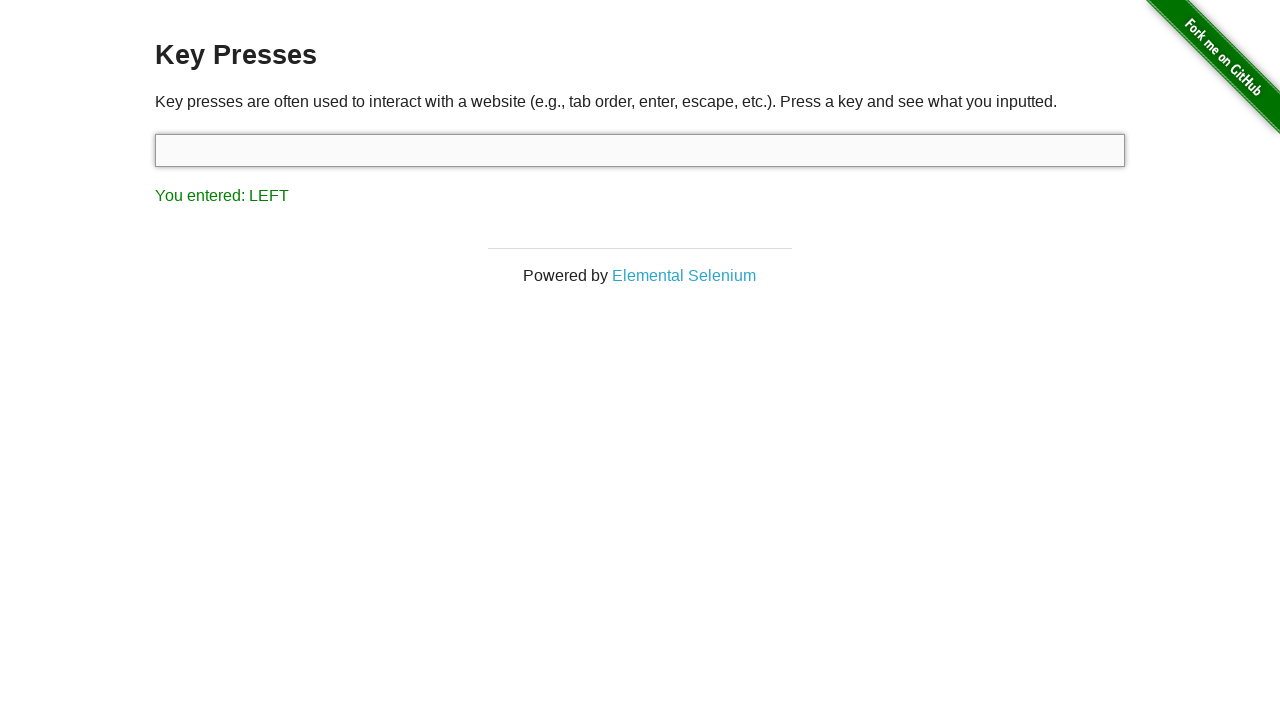